Tests the progress bar widget functionality by starting it, stopping at approximately 25%, resuming until 100%, and then resetting to verify the reset functionality works correctly.

Starting URL: https://demoqa.com/progress-bar

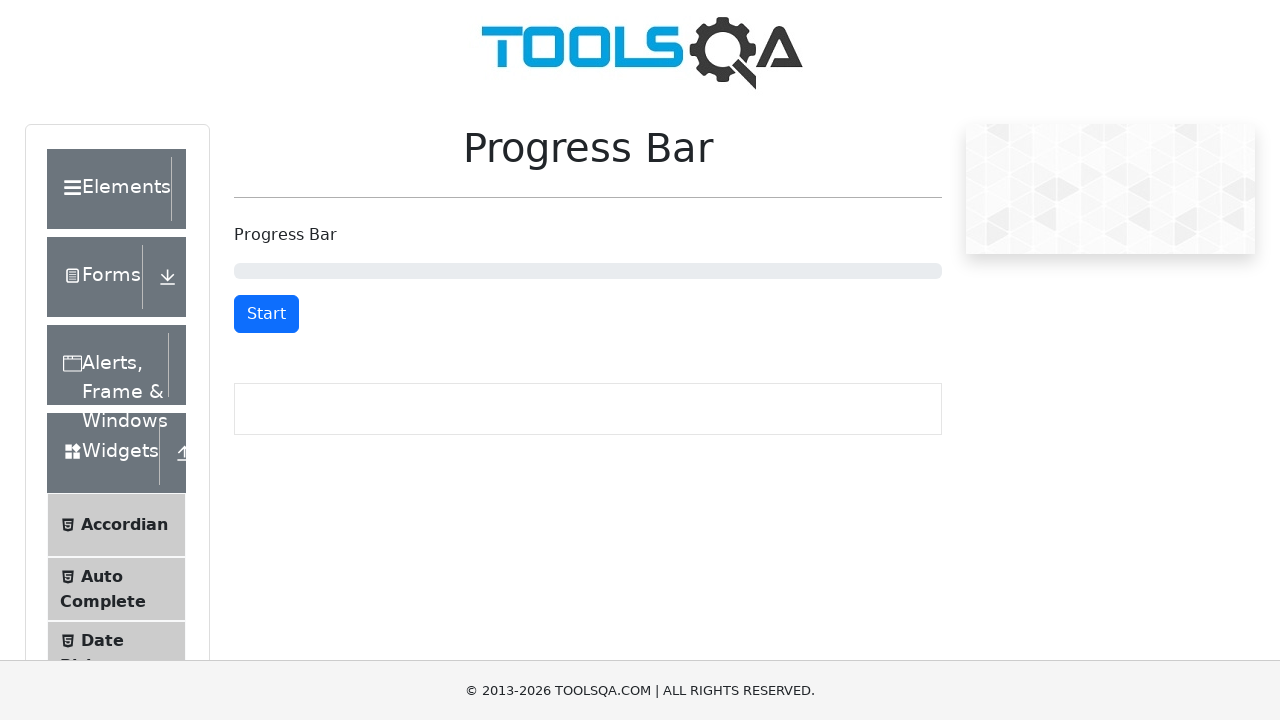

Removed footer element that may interfere with clicks
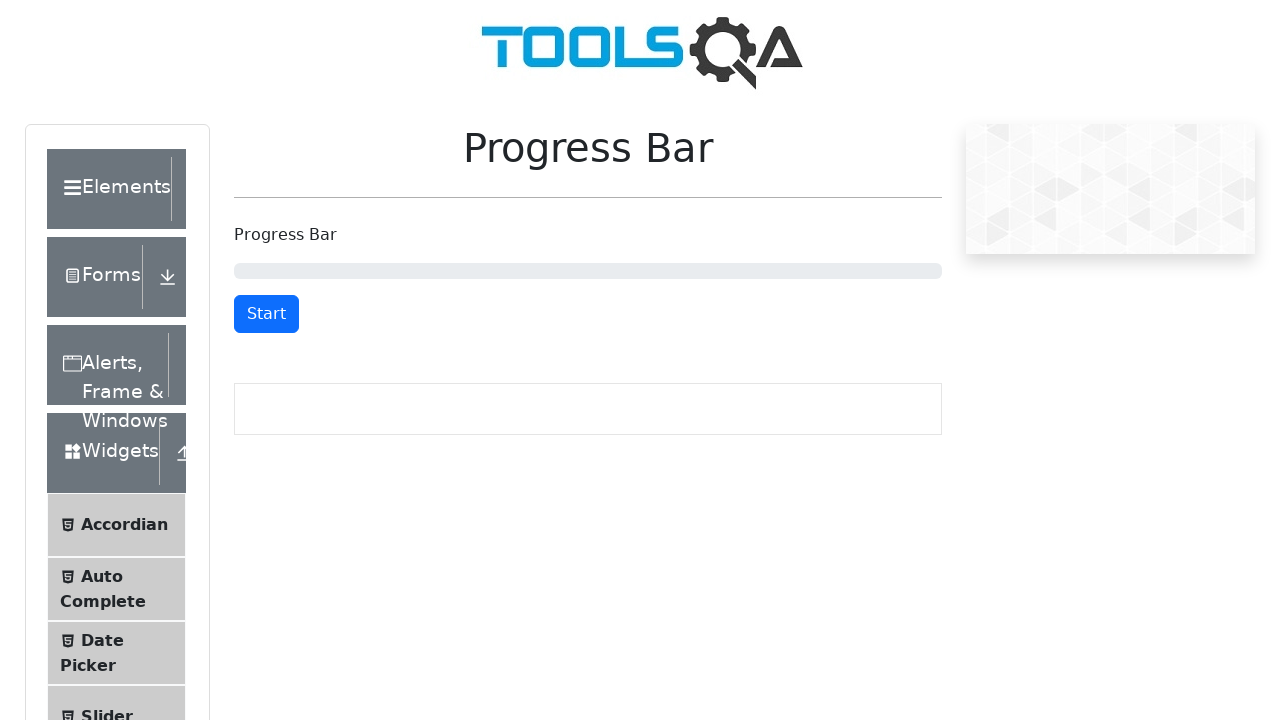

Start/Stop button loaded and ready
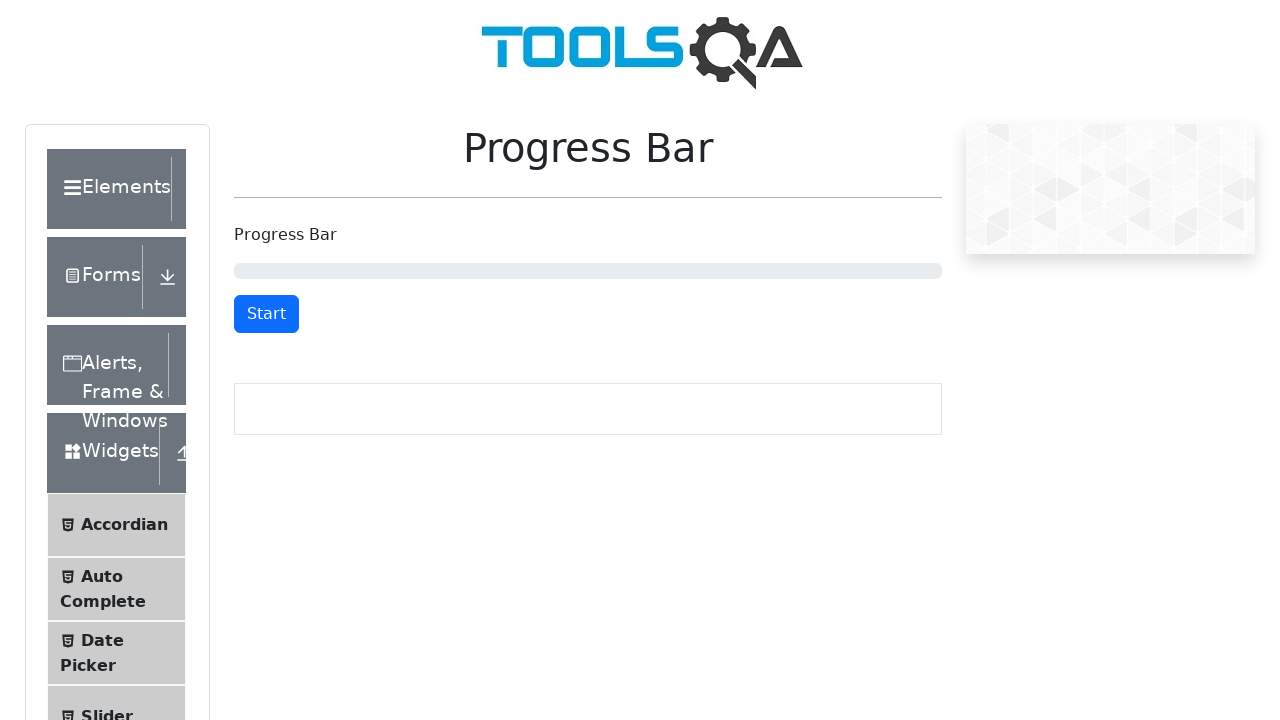

Clicked Start button to begin progress bar at (266, 314) on #startStopButton
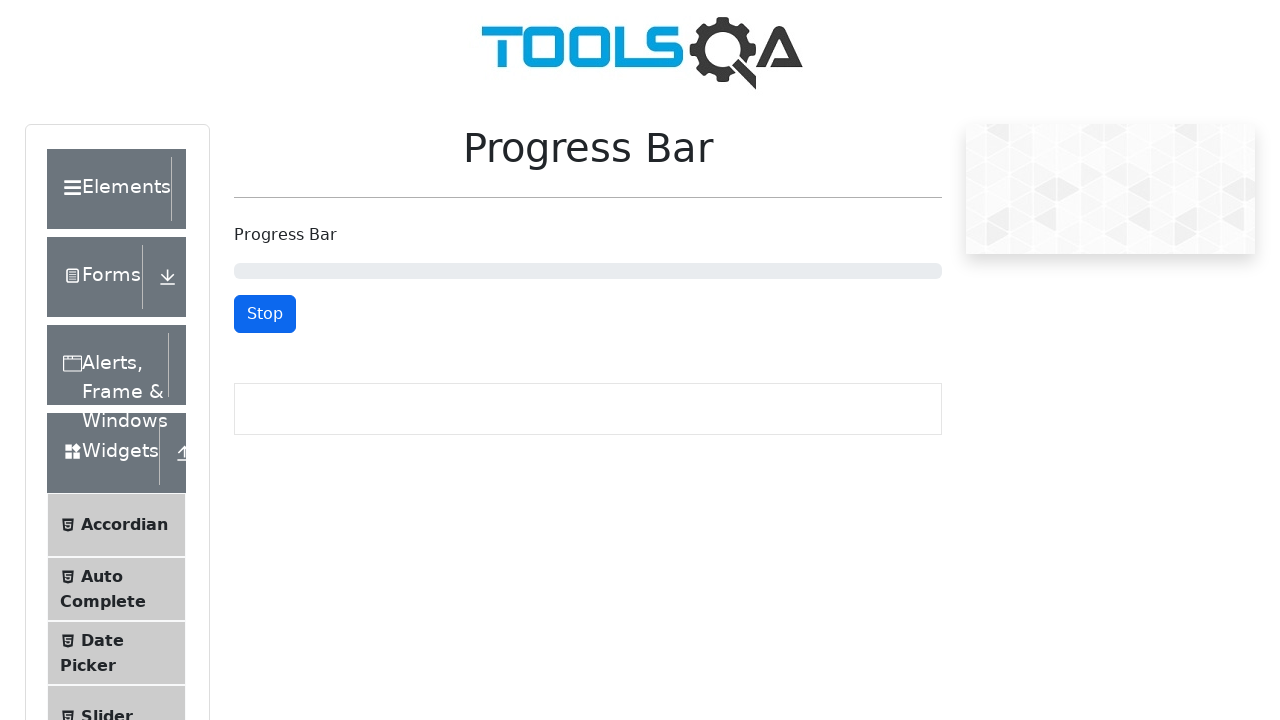

Progress reached 25%, clicked Stop button to pause at approximately 25% at (265, 314) on #startStopButton
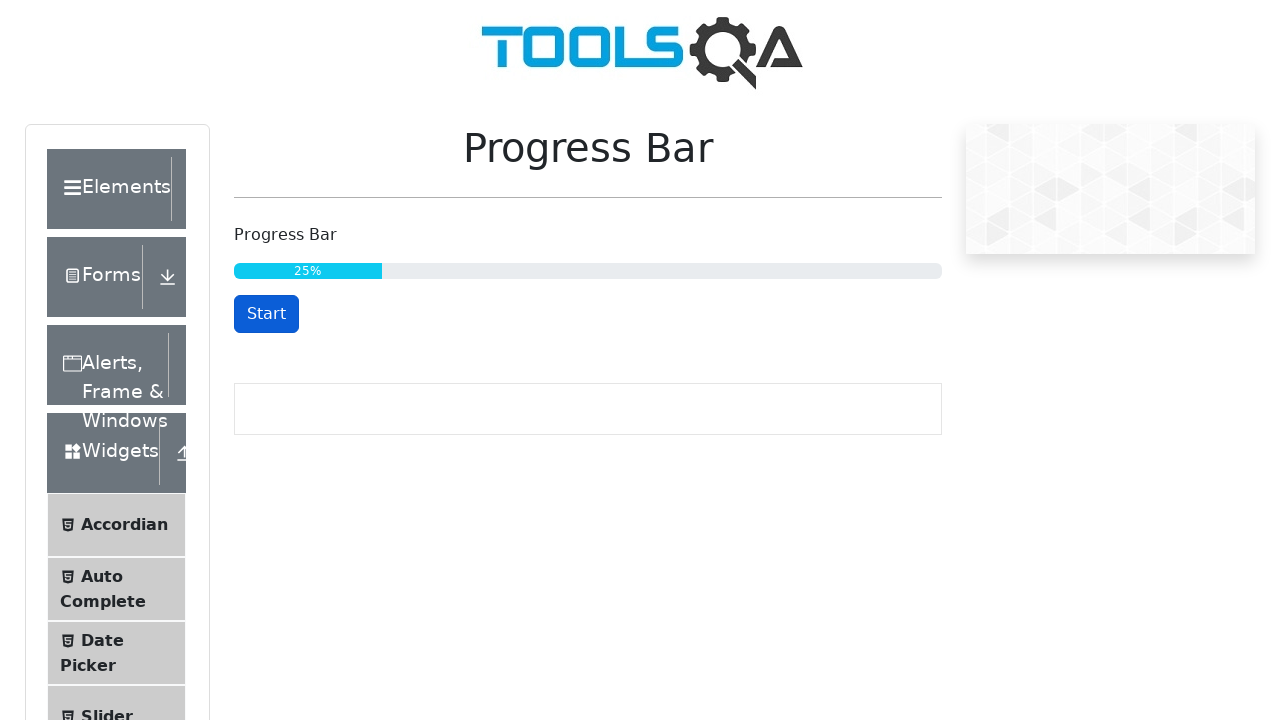

Verified progress bar stopped at 25% (target: around 25%)
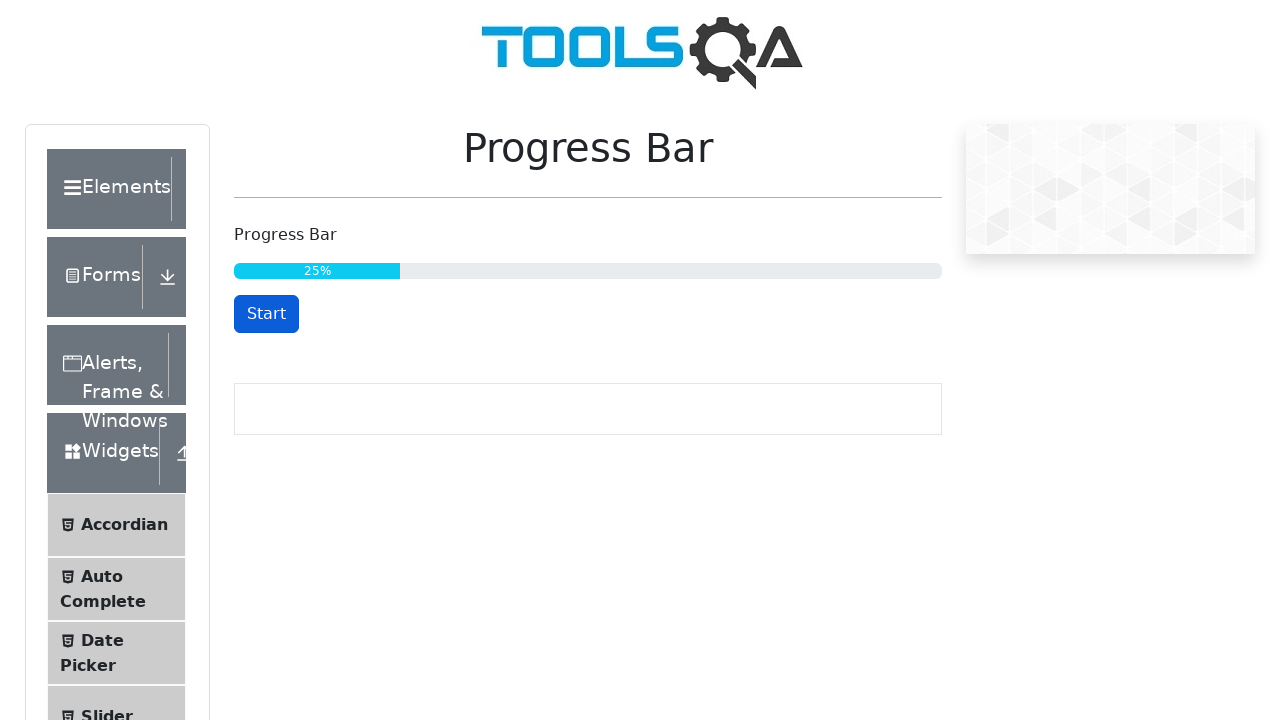

Clicked Start button to resume progress bar from 25% at (266, 314) on #startStopButton
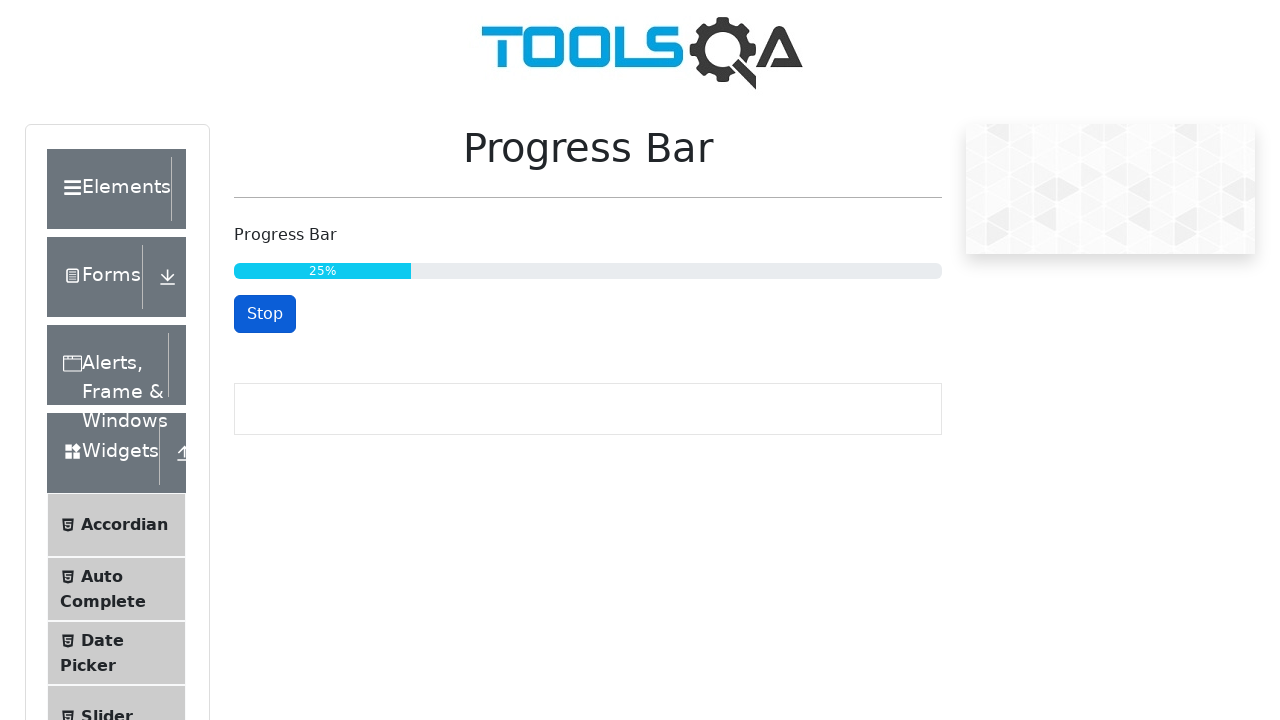

Progress bar reached 100% completion
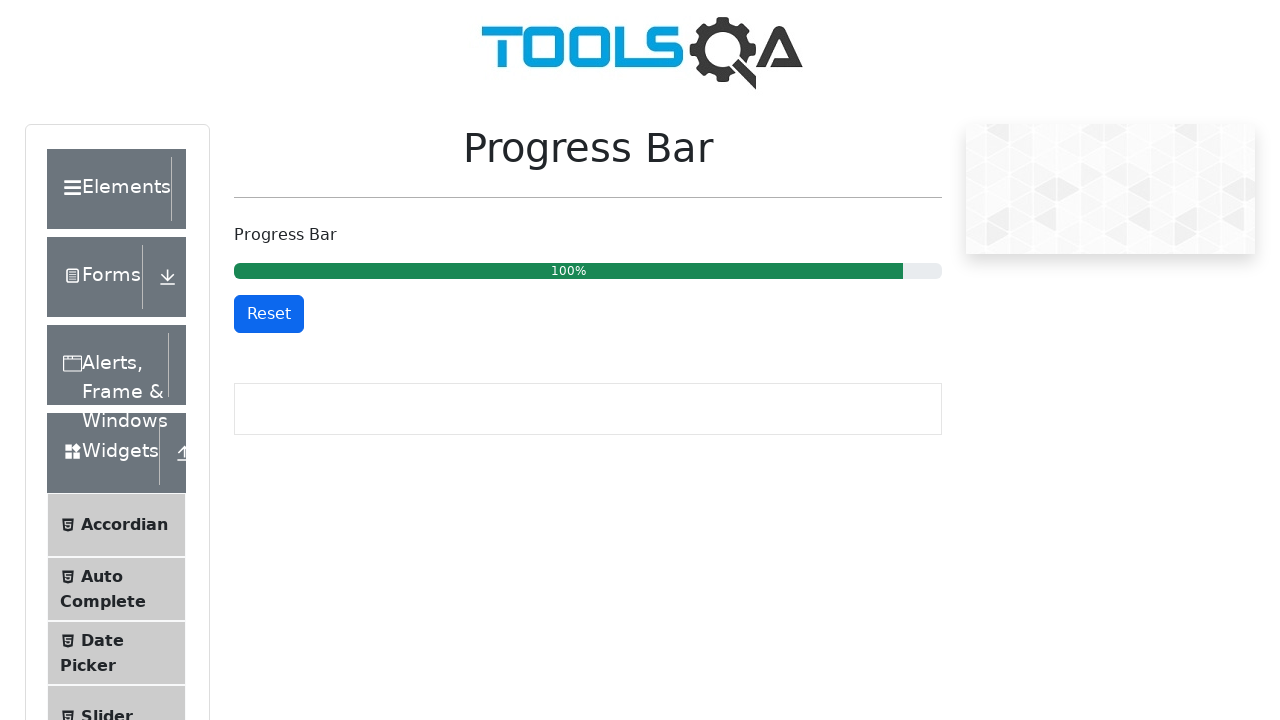

Reset button loaded and ready
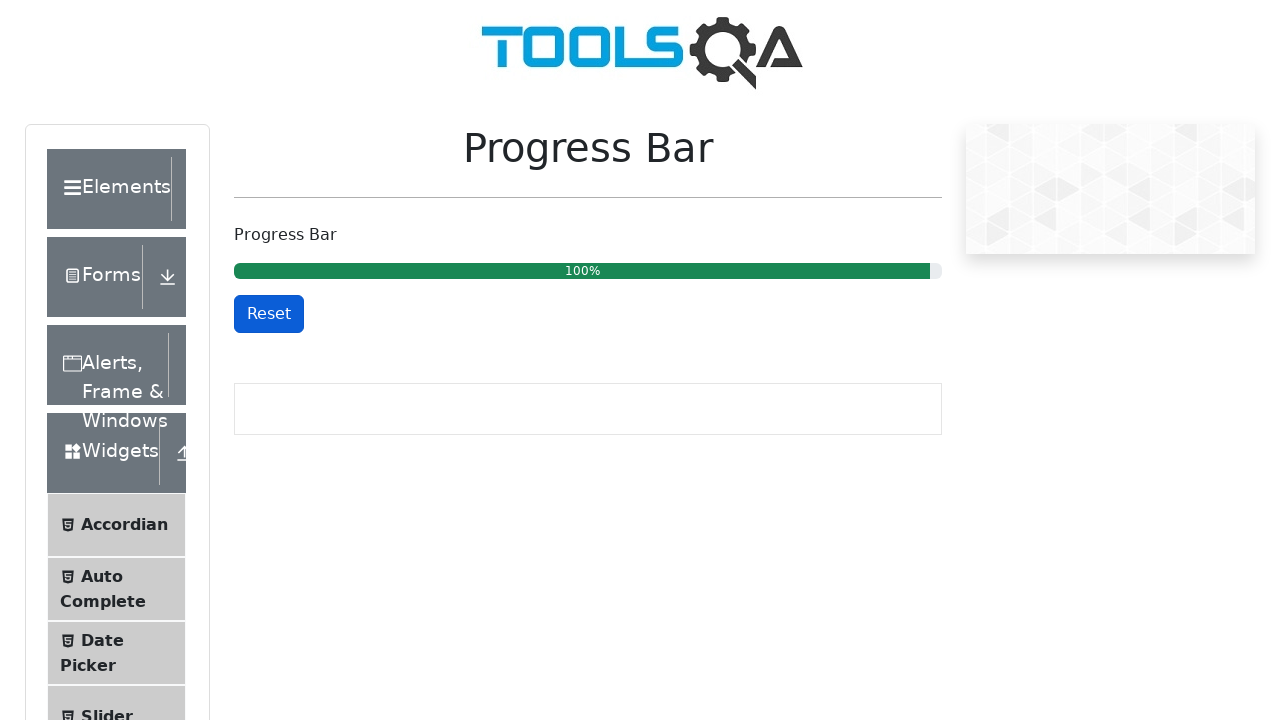

Clicked Reset button to reset progress bar at (269, 314) on #resetButton
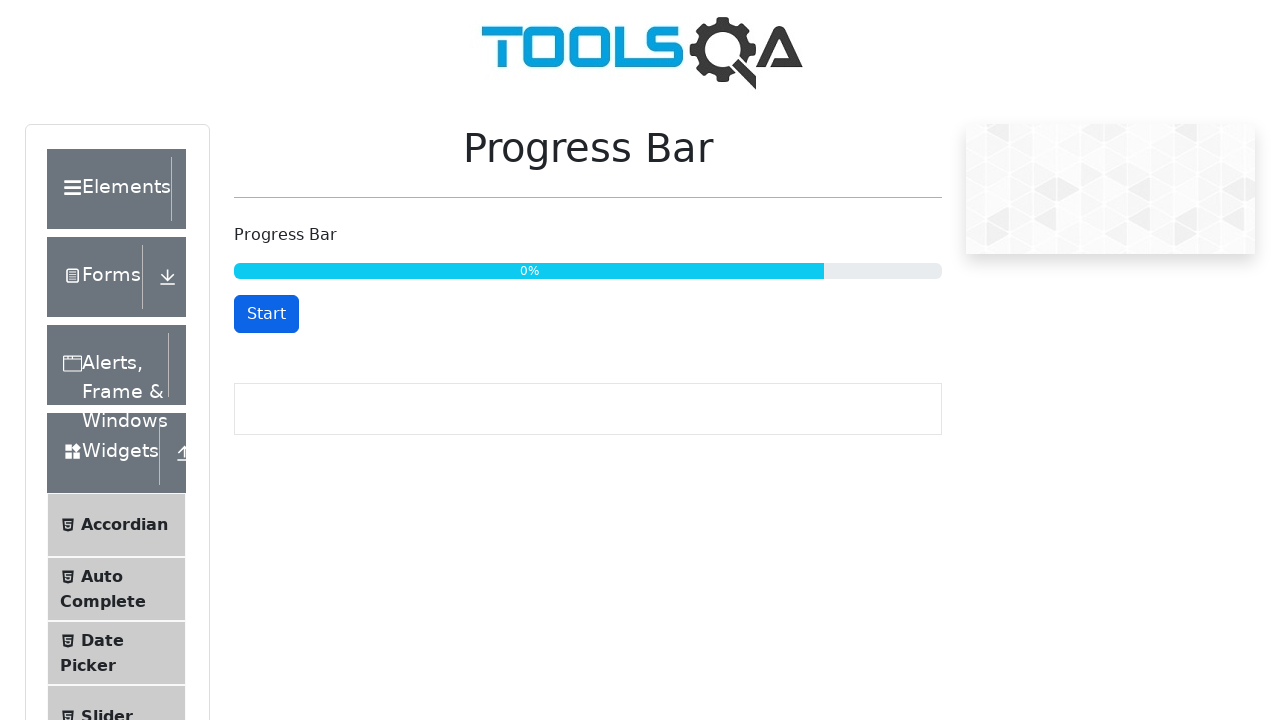

Progress bar successfully reset to 0%
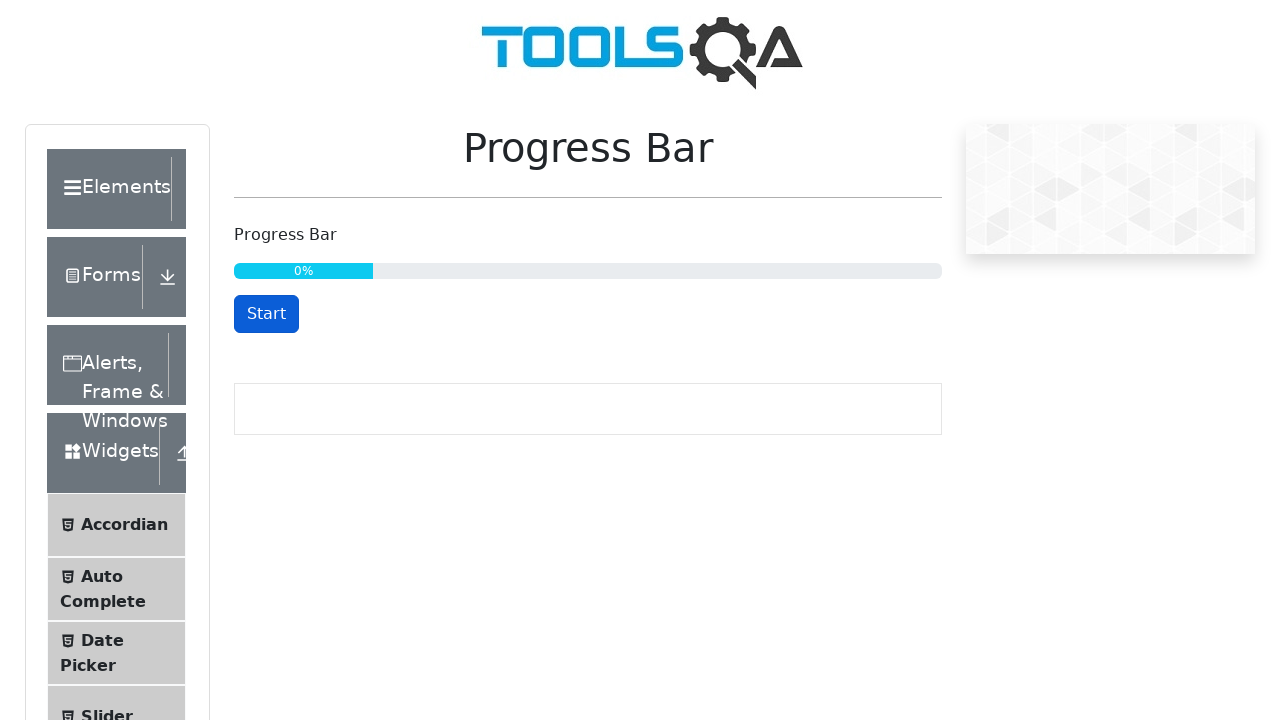

Verified final progress bar value is 0% after reset
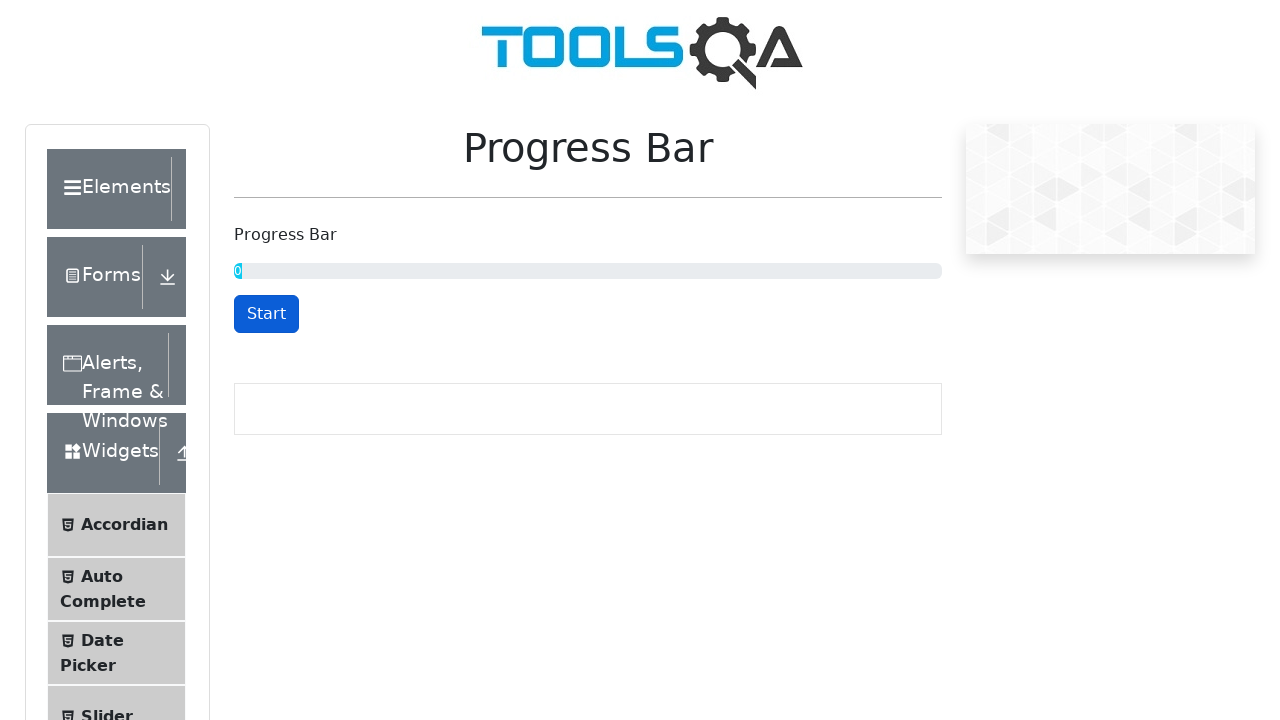

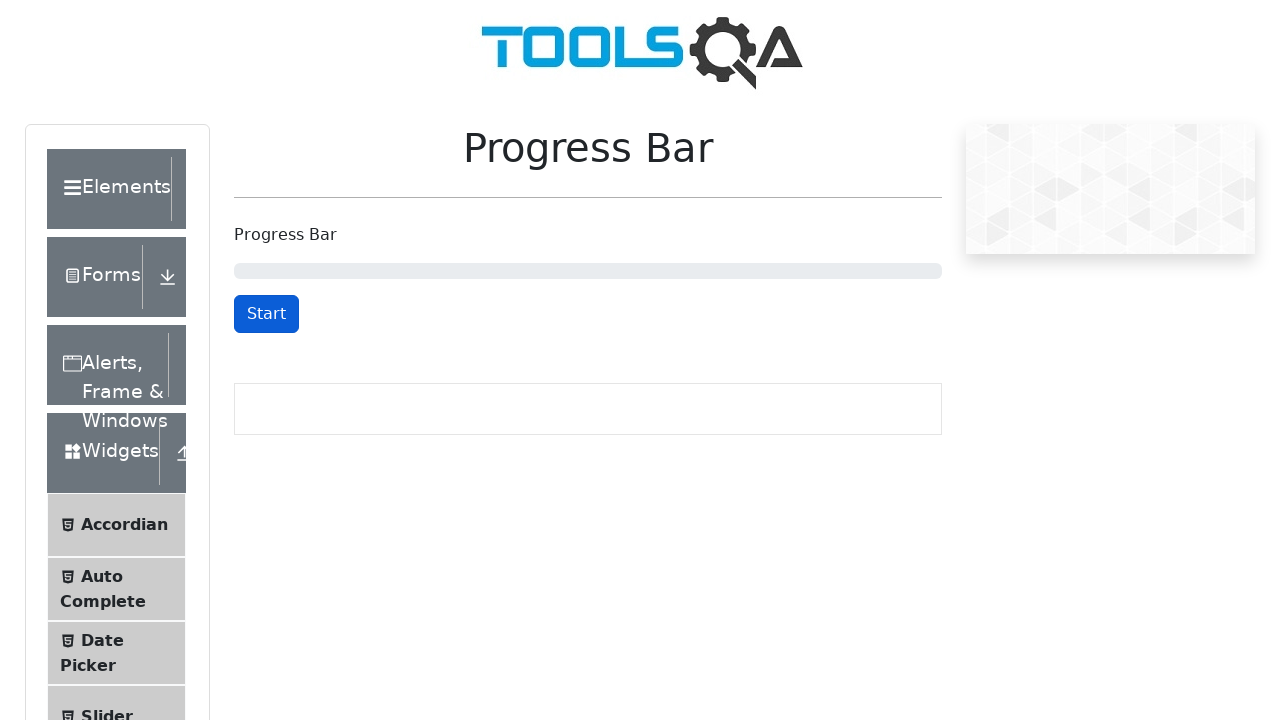